Tests waiting functionality by clicking a button and waiting for an element to appear on the page

Starting URL: https://testeroprogramowania.github.io/selenium/wait2.html

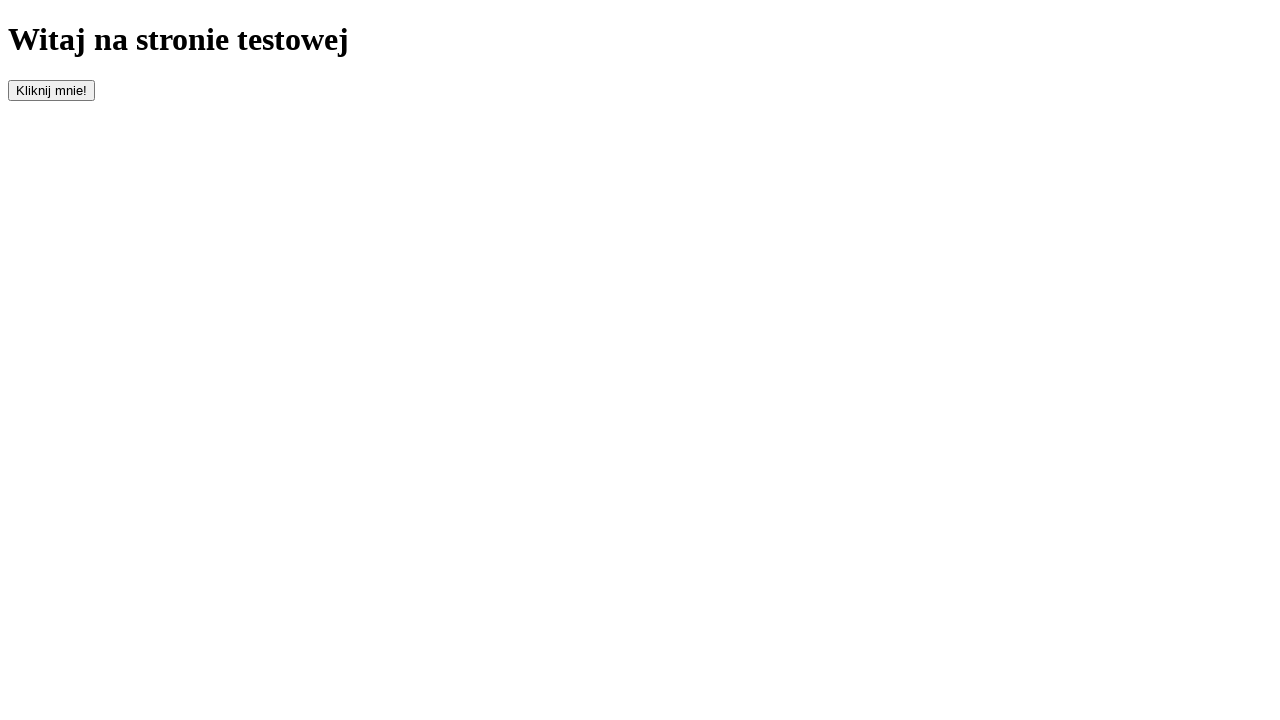

Navigated to wait2.html test page
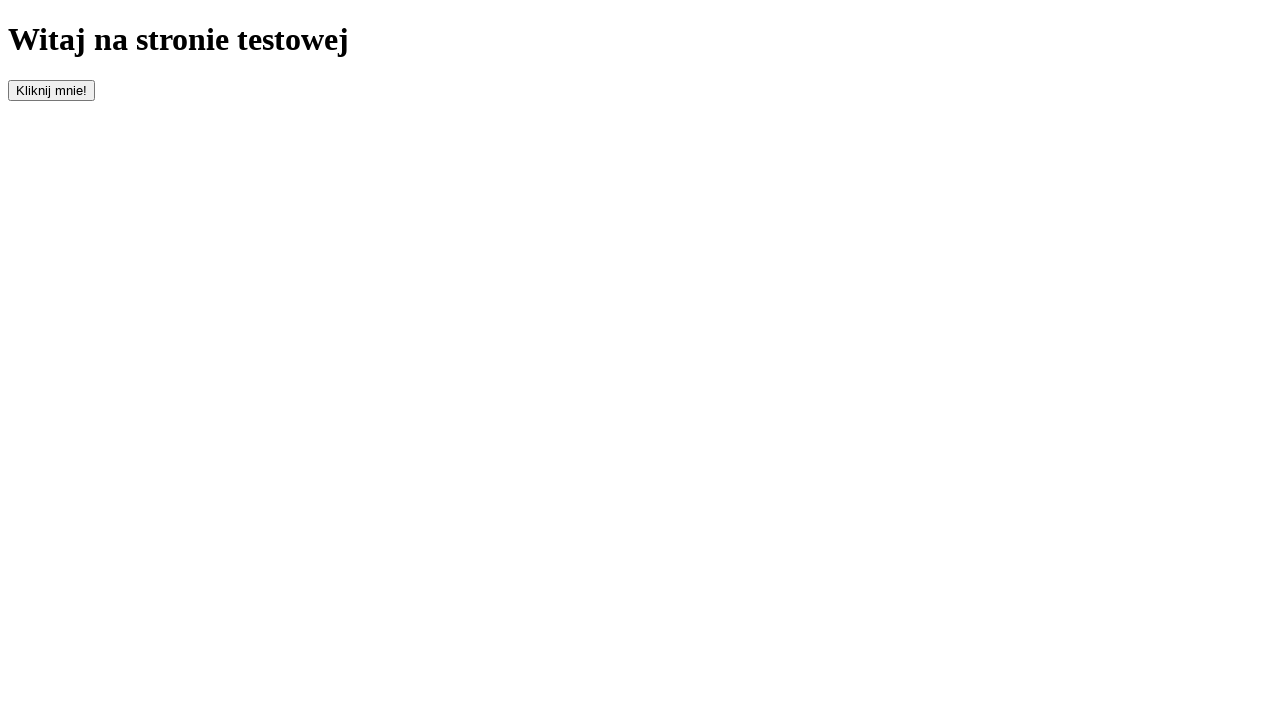

Clicked the clickOnMe button to trigger element appearance at (52, 90) on #clickOnMe
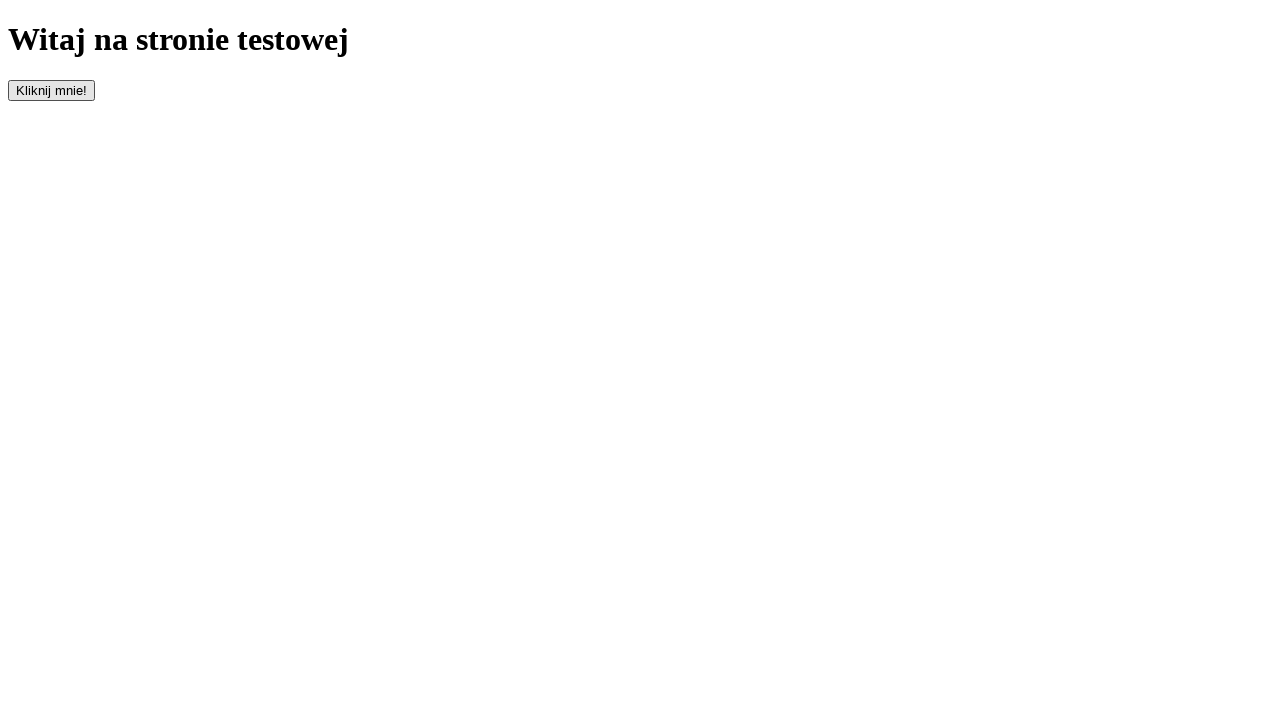

Waited for paragraph element to appear on the page
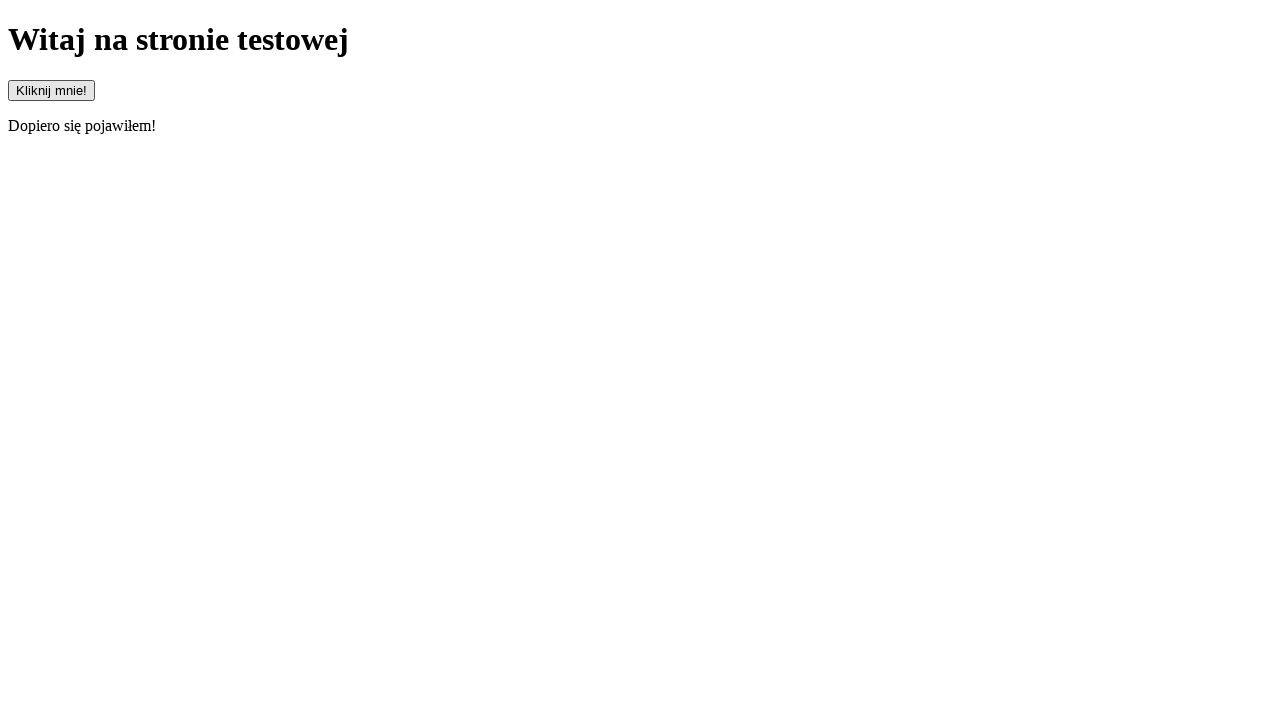

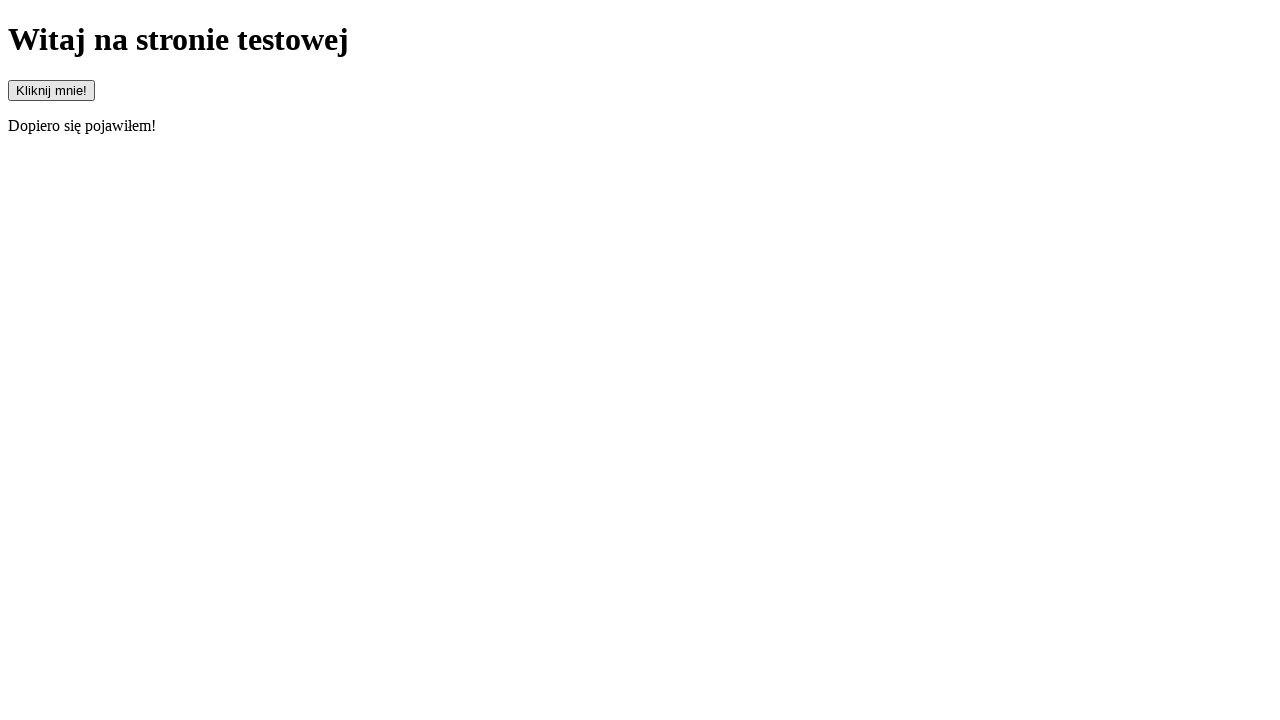